Tests right-click context menu functionality by performing a right-click action on an element, selecting a menu option, and handling the resulting alert

Starting URL: http://medialize.github.io/jQuery-contextMenu/demo.html

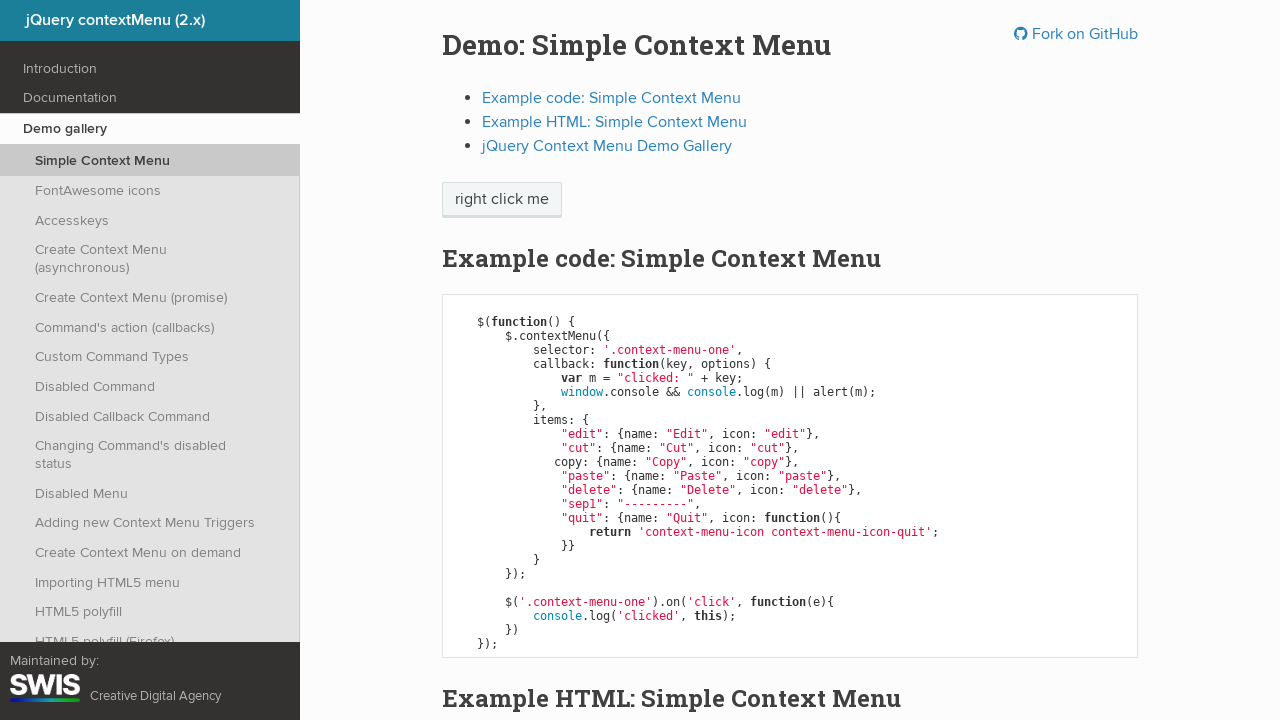

Located the element to right-click
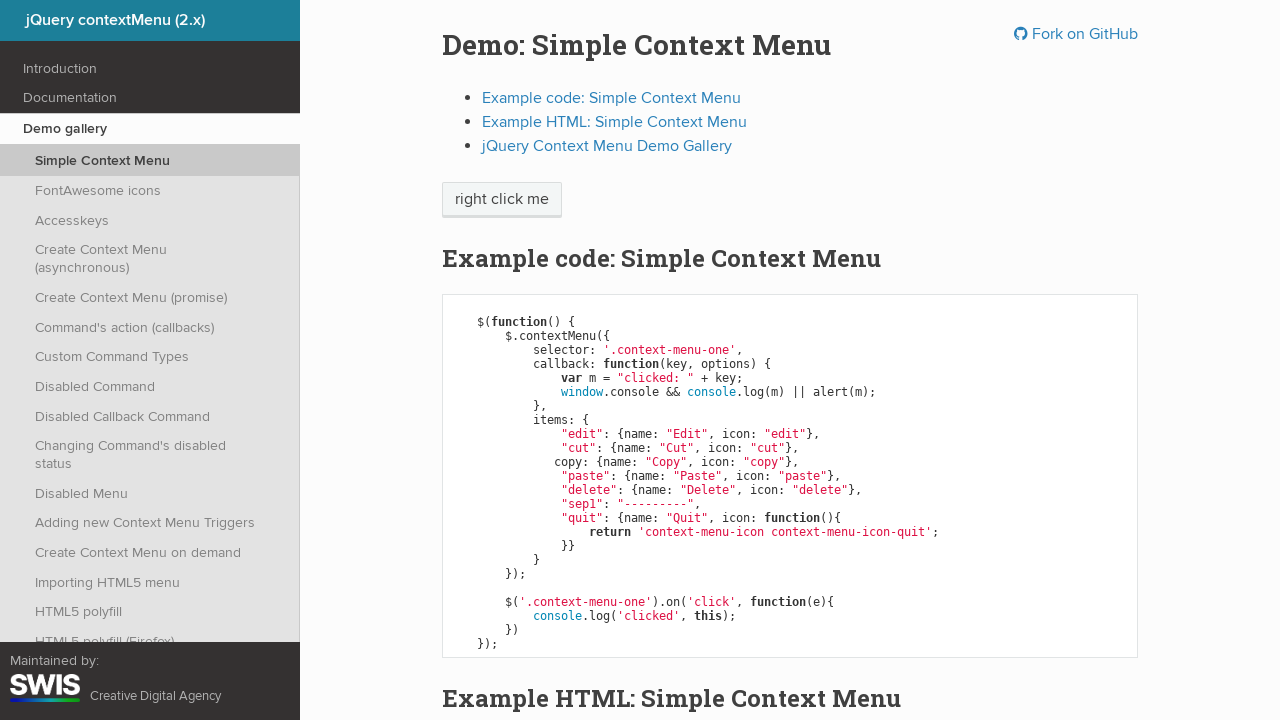

Right-clicked on the element to open context menu at (502, 200) on xpath=//html/body/div[1]/section/div/div/div/p/span
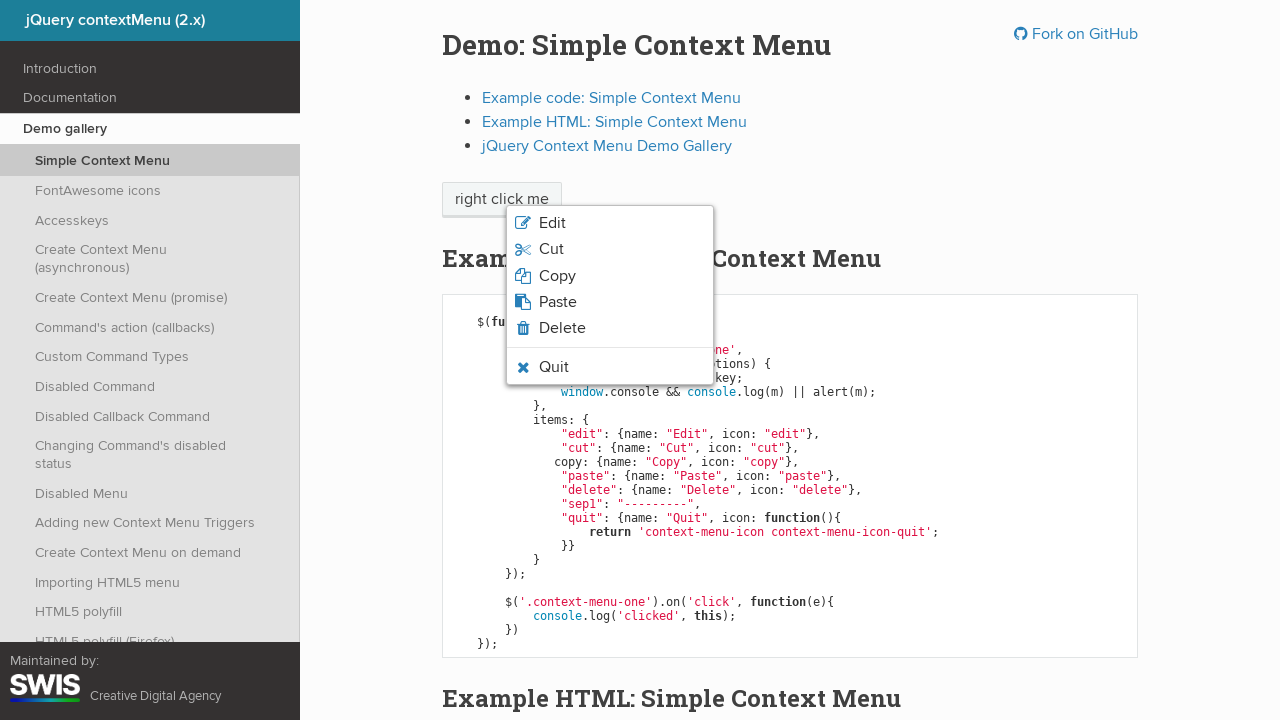

Clicked on the Delete option from context menu at (610, 302) on xpath=//html/body/ul/li[4]
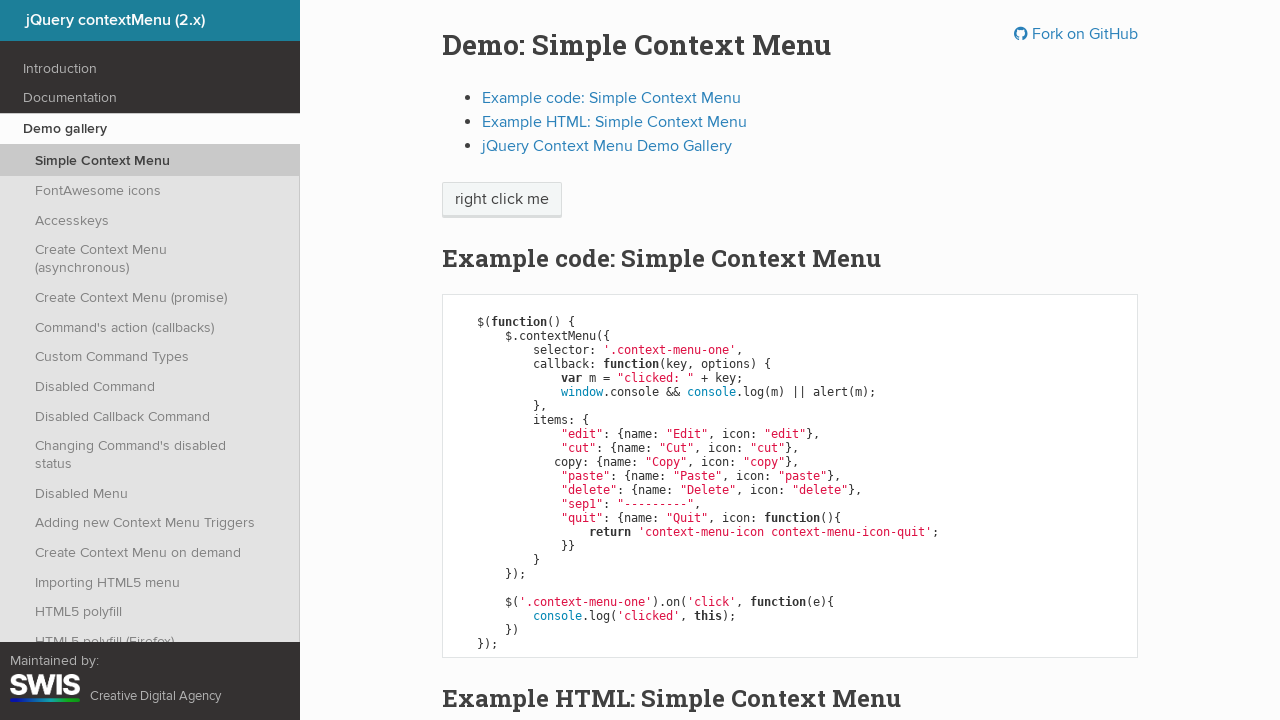

Set up alert dialog handler to accept alerts
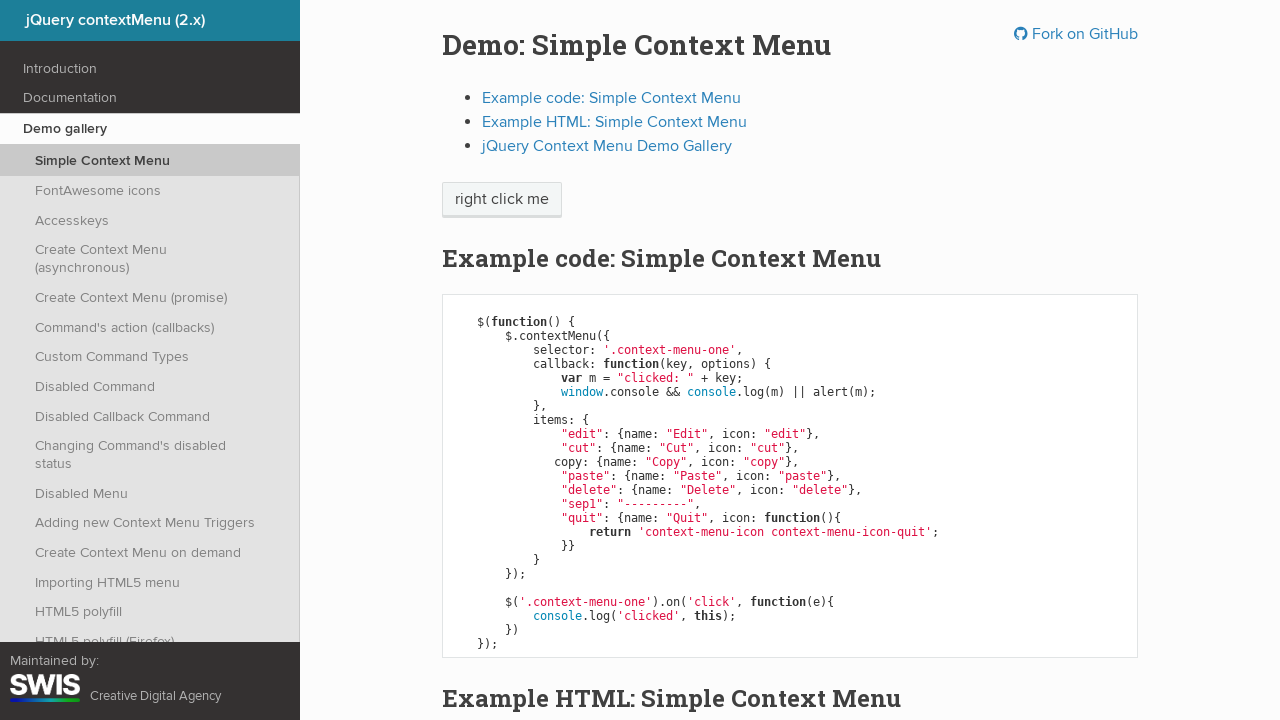

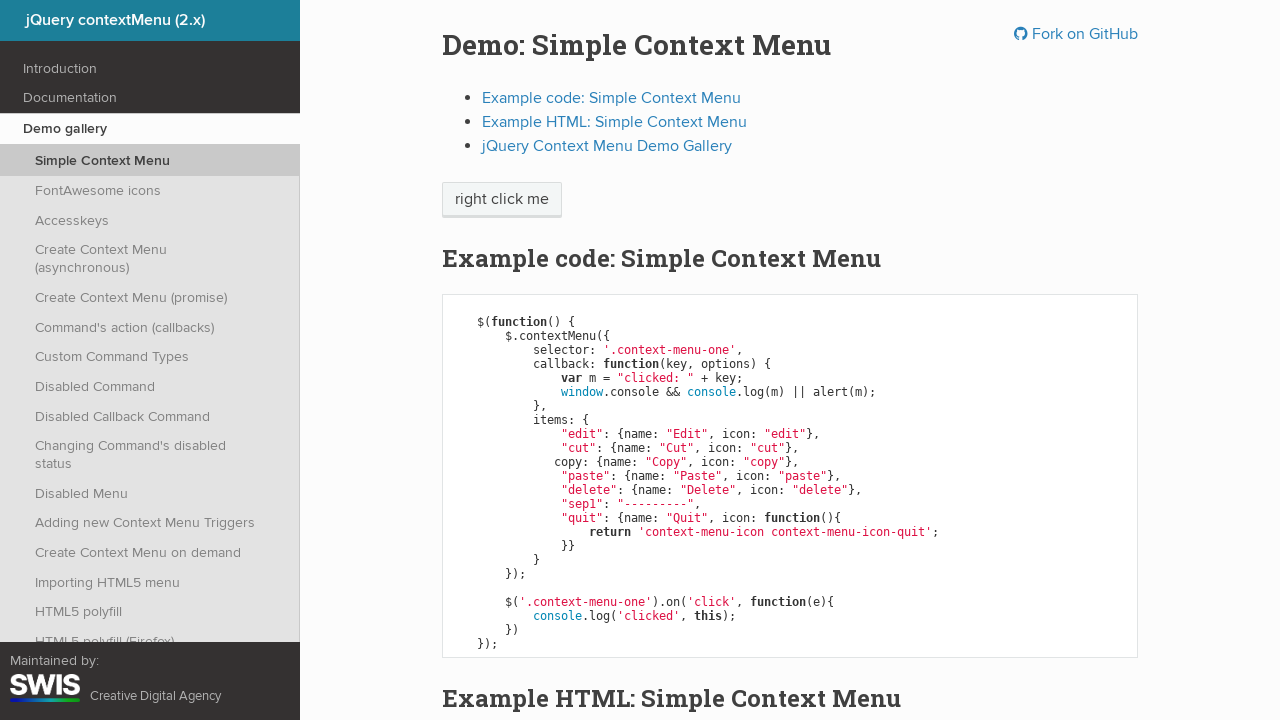